Tests scroll functionality by scrolling to footer and verifying scroll position changes

Starting URL: https://webdriver.io/

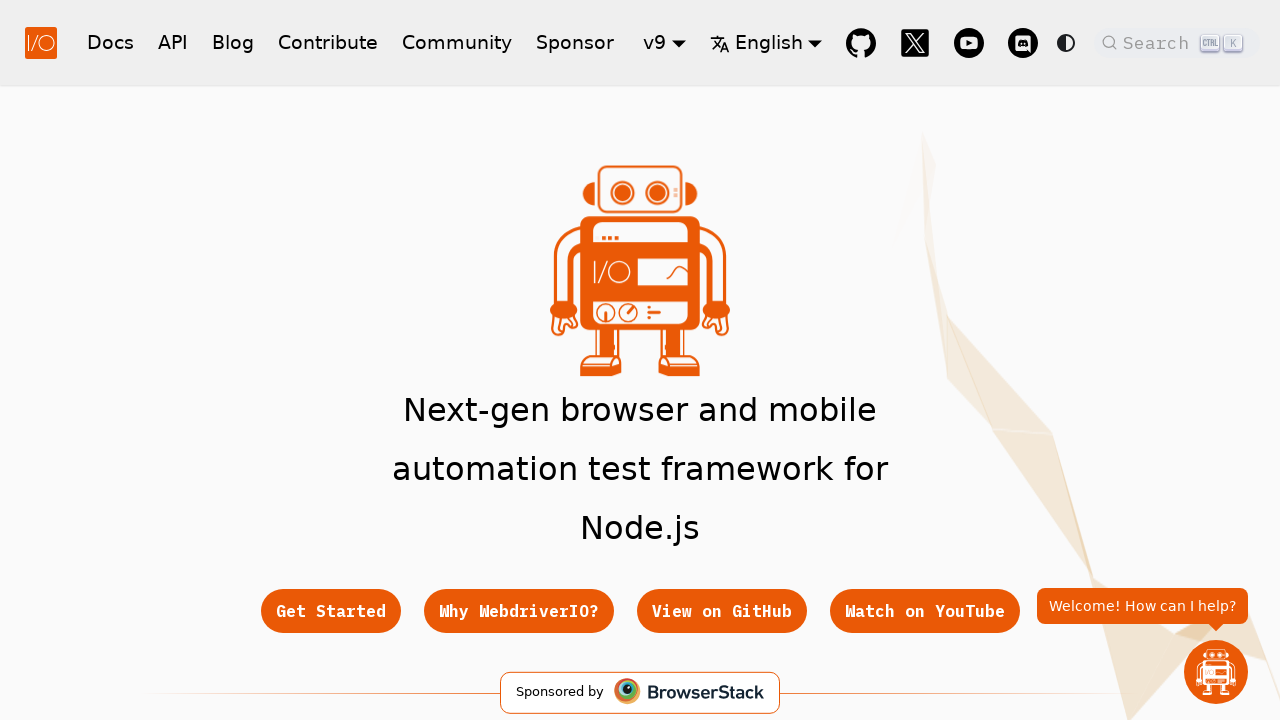

Evaluated initial scroll position at top of page
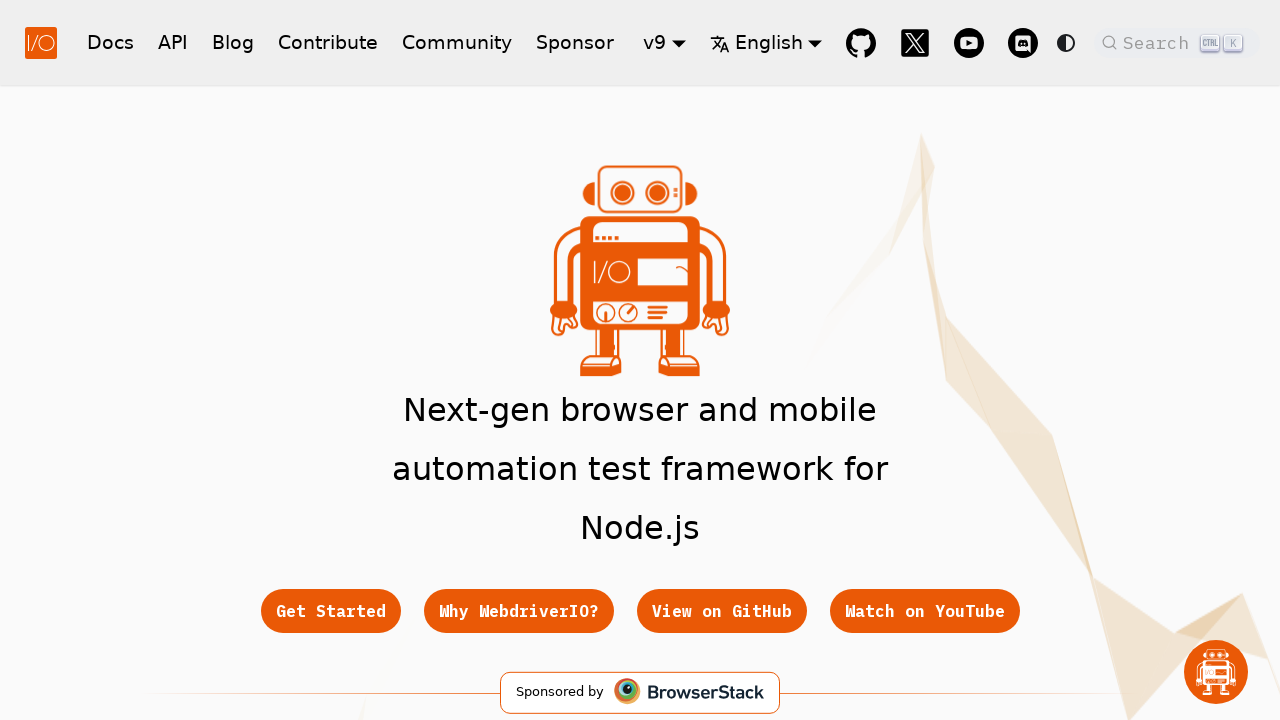

Scrolled footer into view
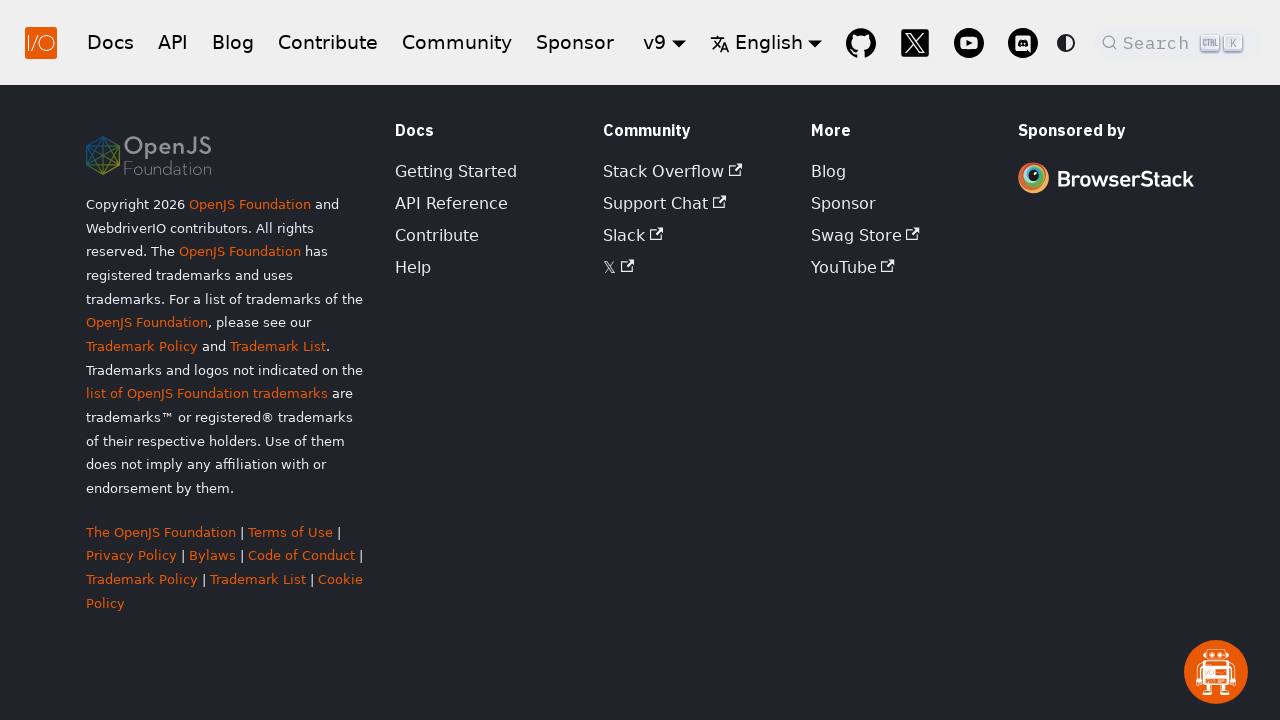

Evaluated new scroll position after scrolling to footer
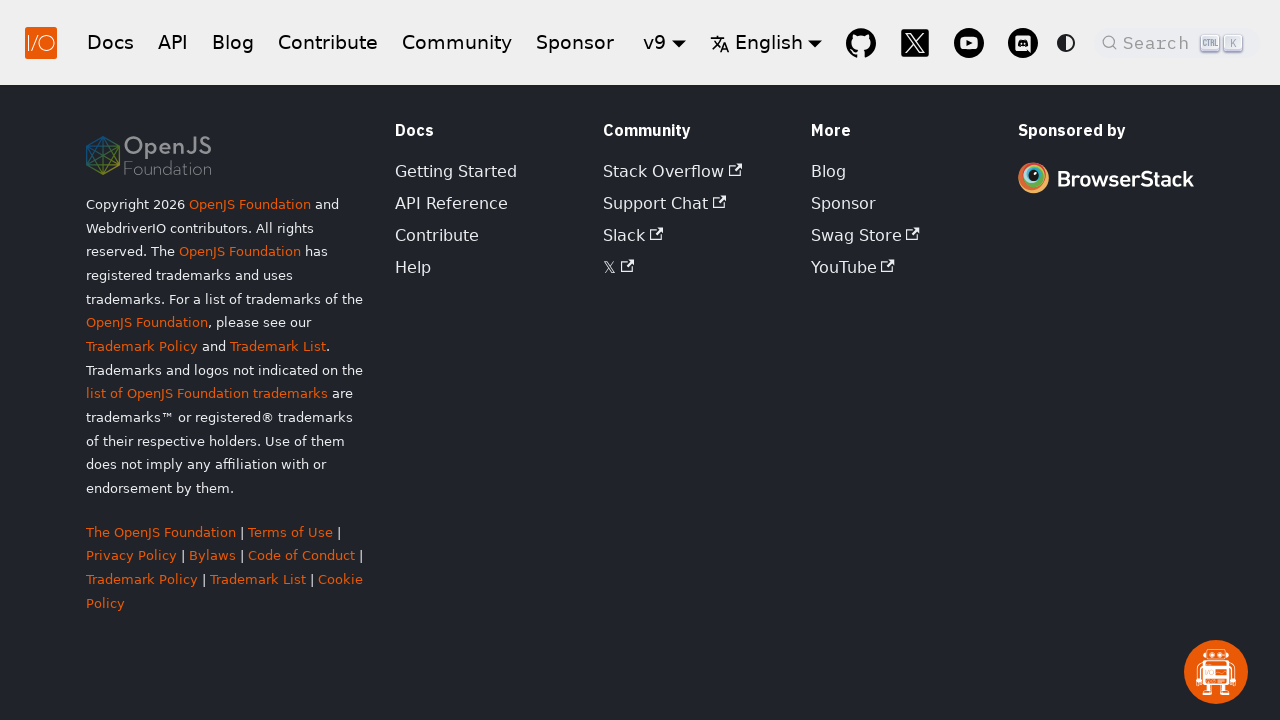

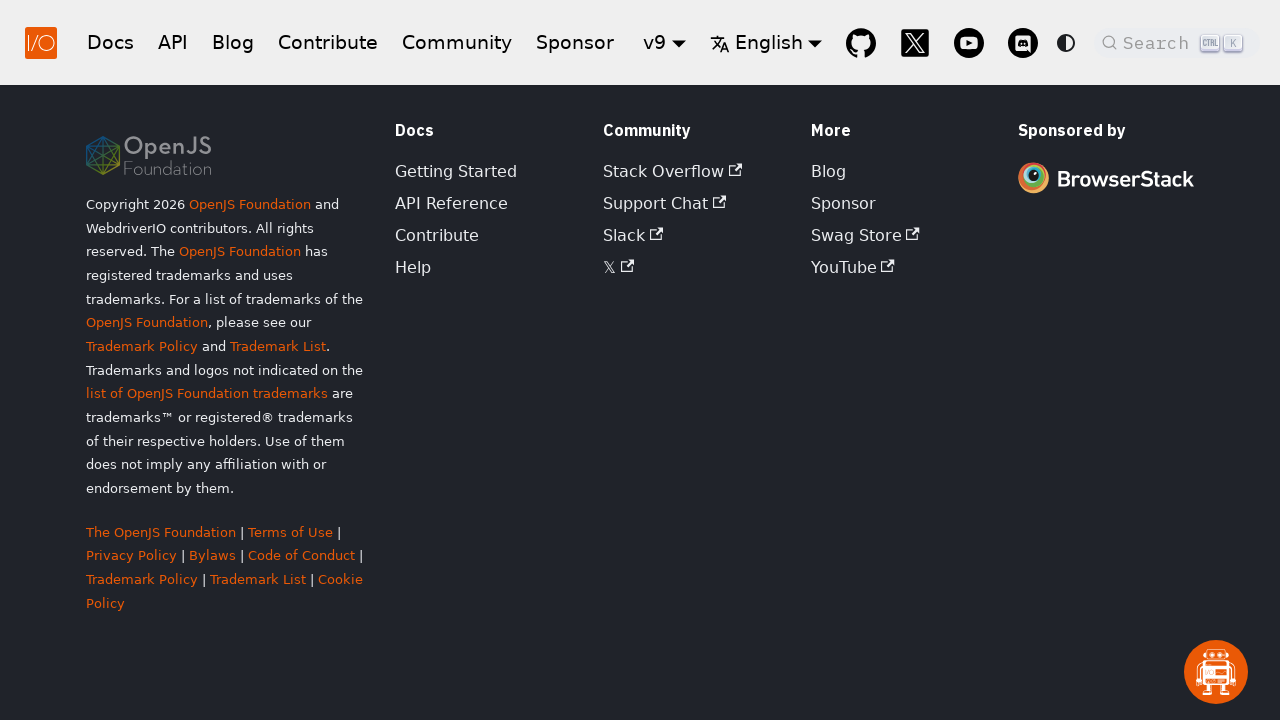